Tests that todo data persists after page reload

Starting URL: https://demo.playwright.dev/todomvc

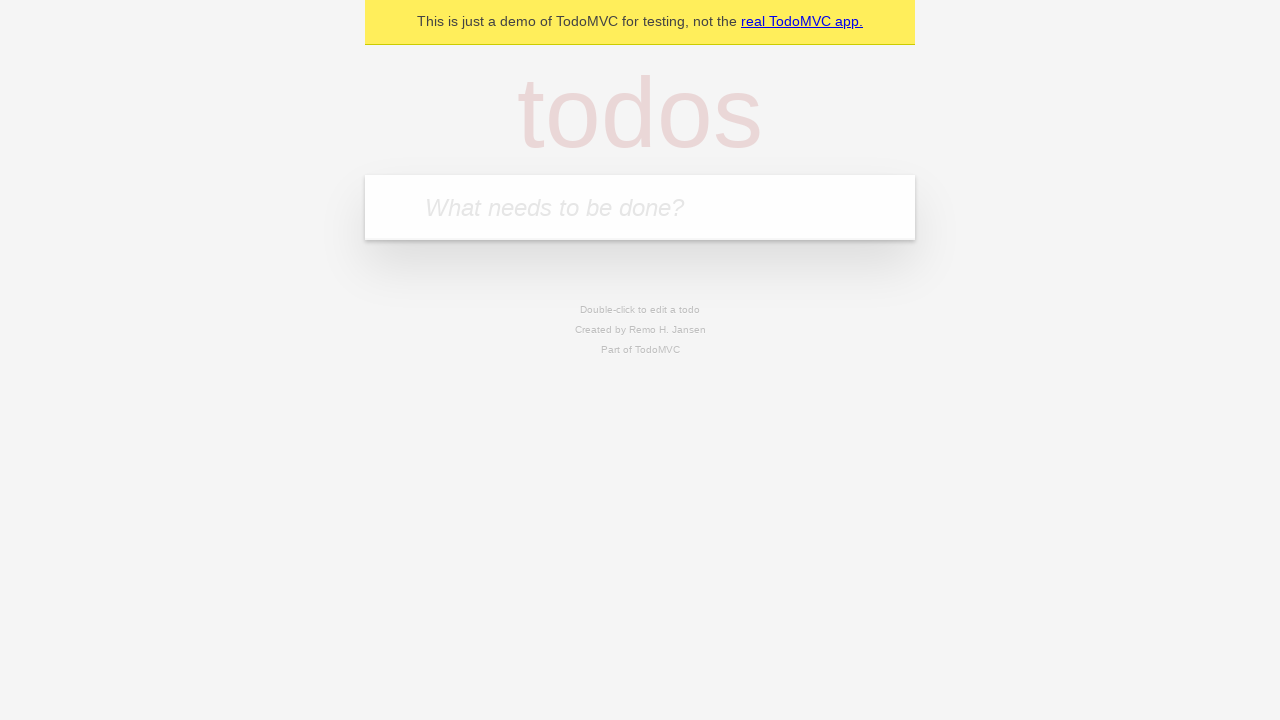

Filled todo input with 'buy some cheese' on internal:attr=[placeholder="What needs to be done?"i]
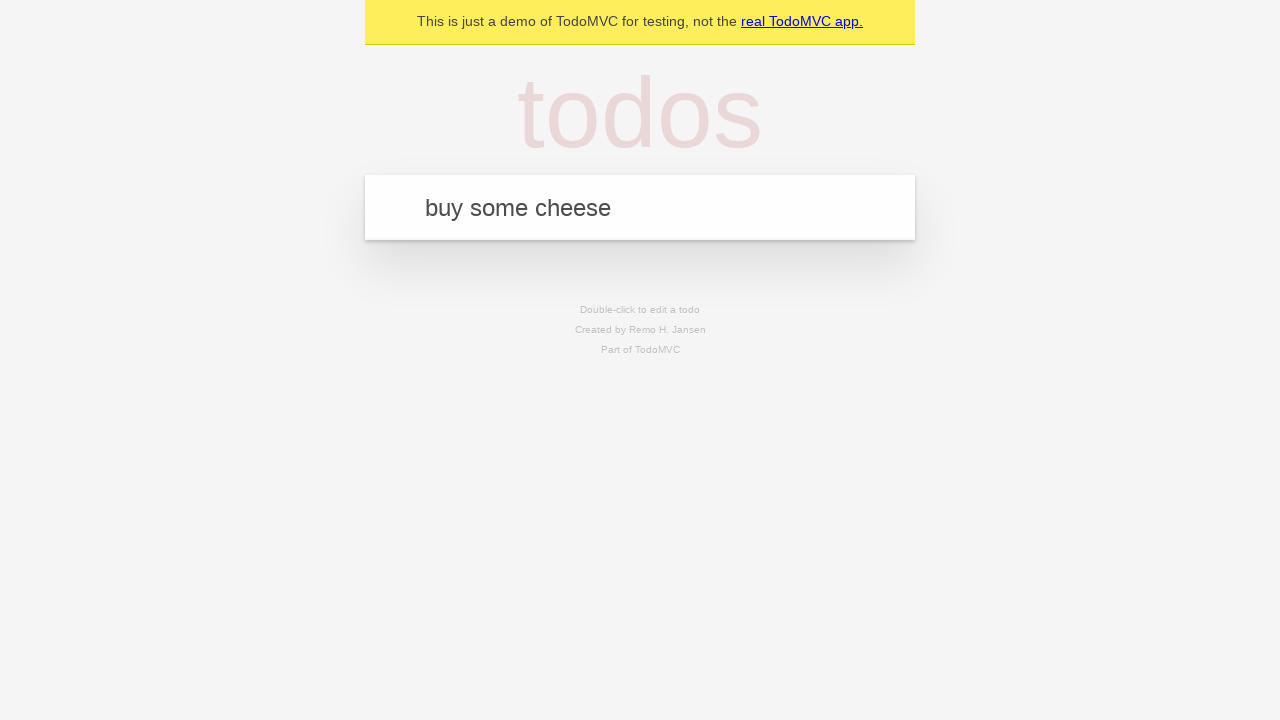

Pressed Enter to add todo 'buy some cheese' on internal:attr=[placeholder="What needs to be done?"i]
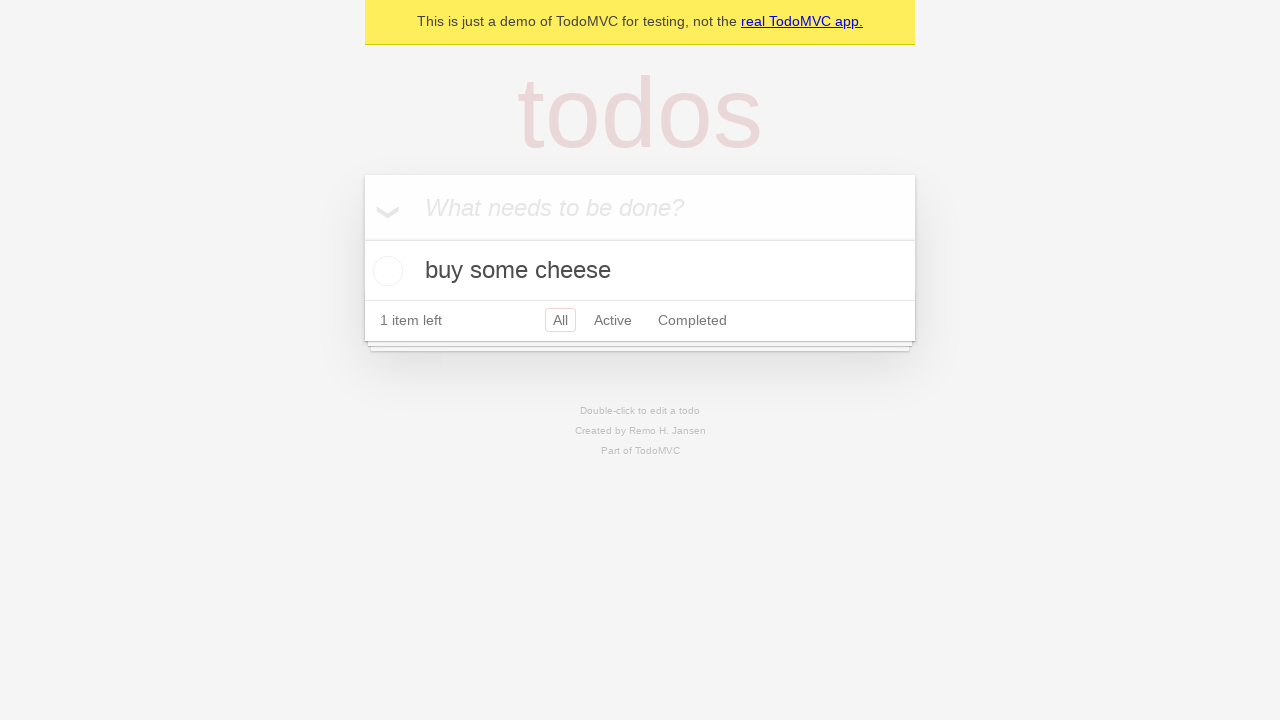

Filled todo input with 'feed the cat' on internal:attr=[placeholder="What needs to be done?"i]
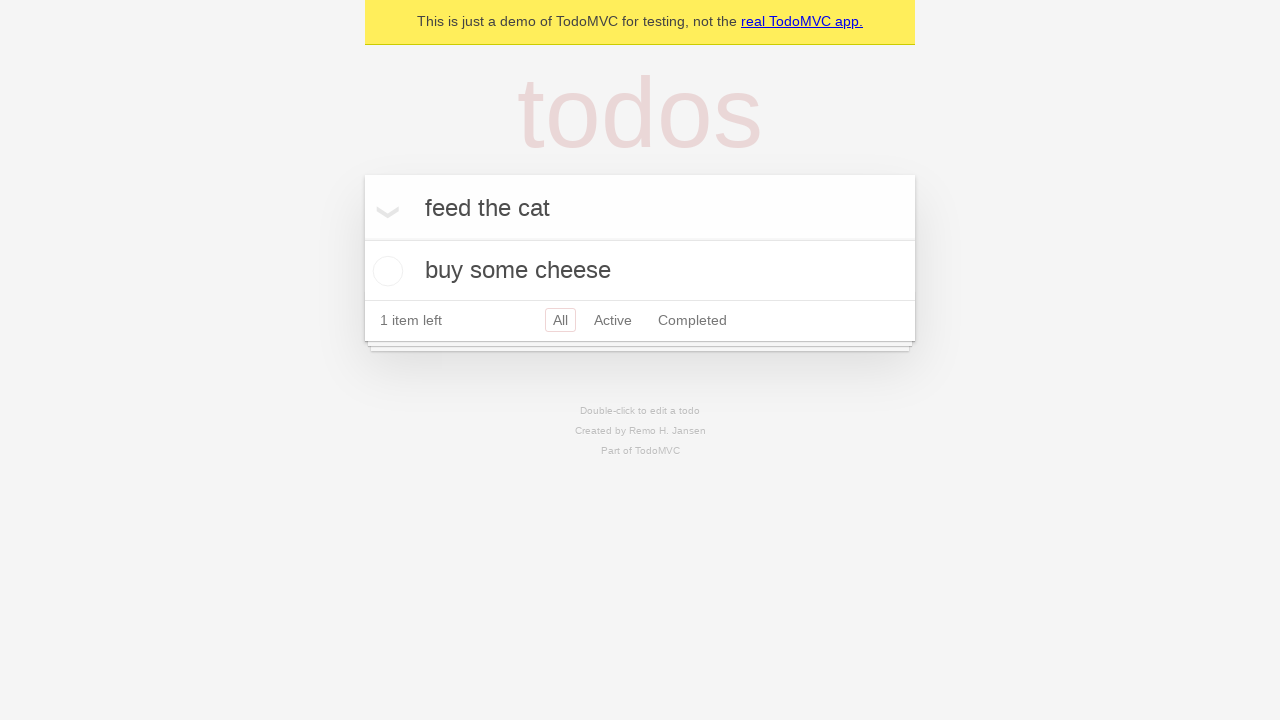

Pressed Enter to add todo 'feed the cat' on internal:attr=[placeholder="What needs to be done?"i]
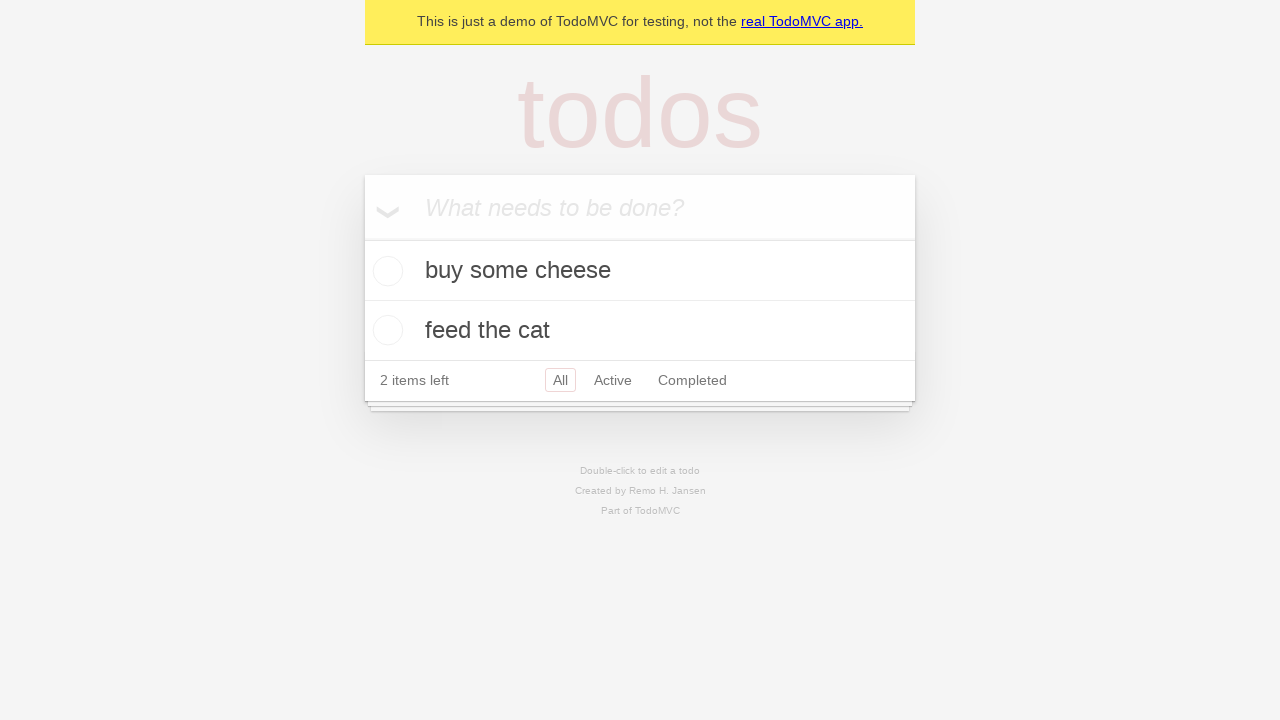

Located all todo items
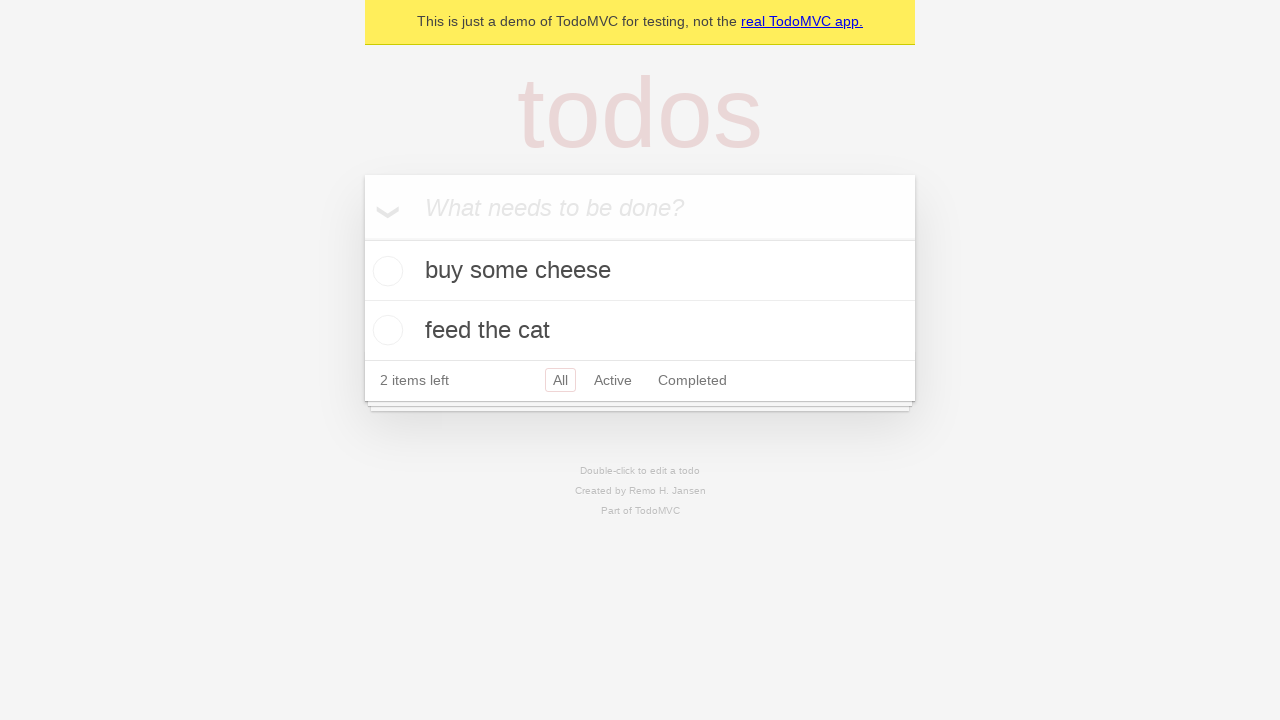

Located first todo checkbox
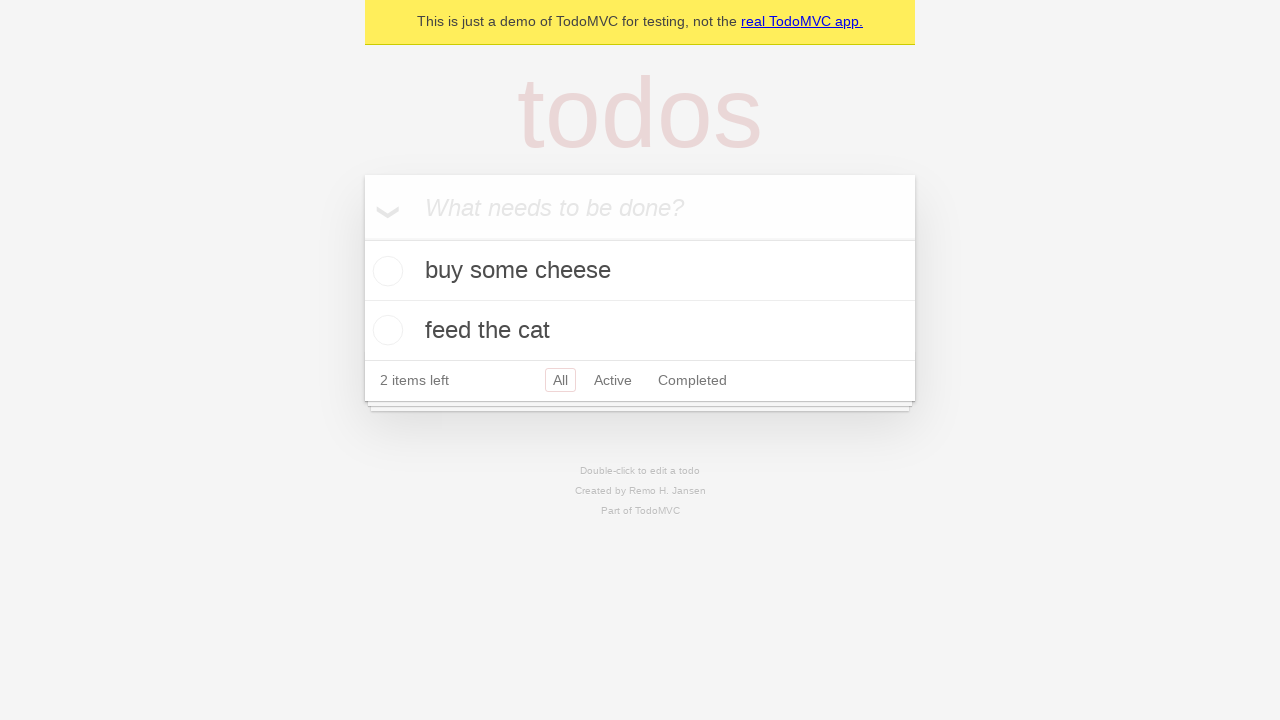

Checked first todo at (385, 271) on internal:testid=[data-testid="todo-item"s] >> nth=0 >> internal:role=checkbox
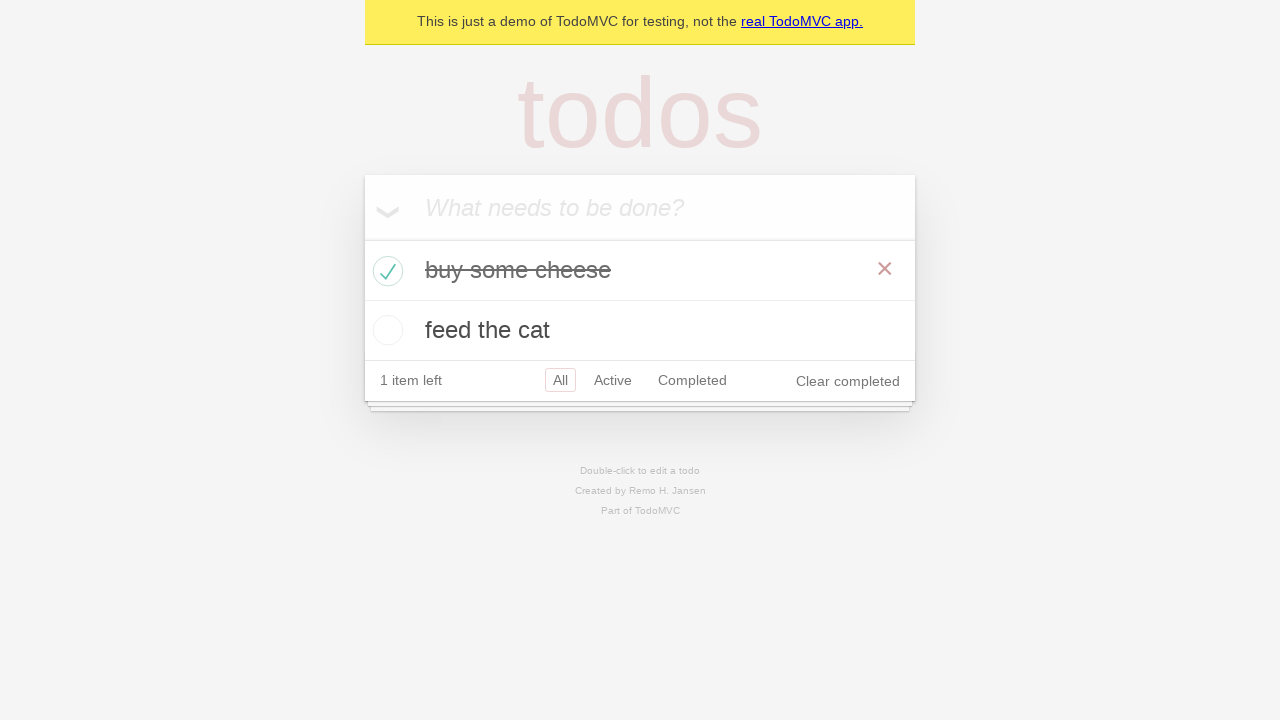

Reloaded page to test data persistence
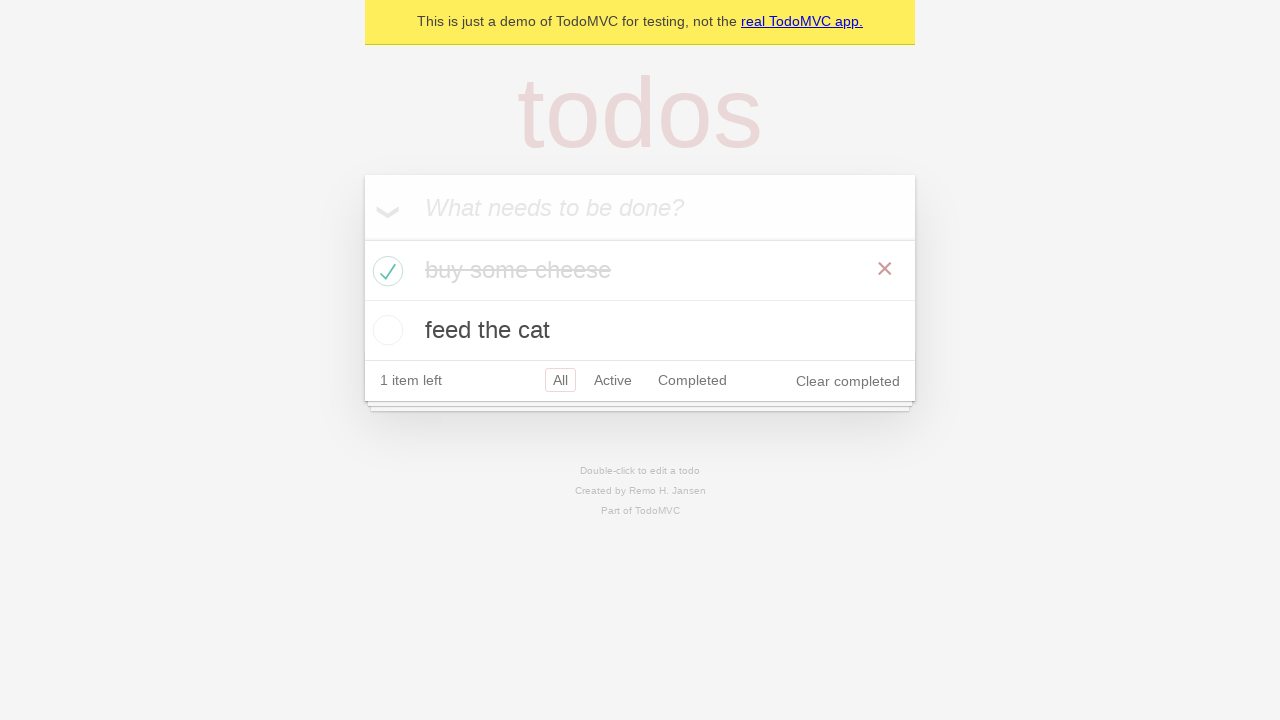

Waited for todos to load after page reload
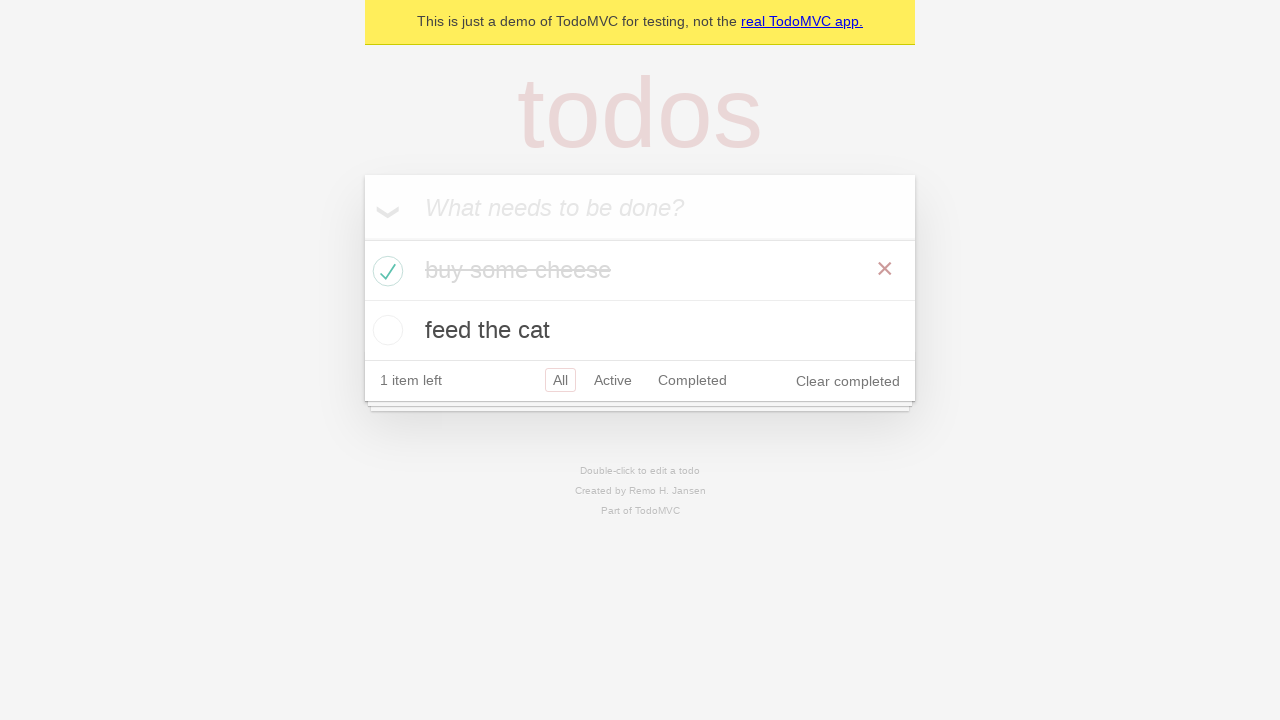

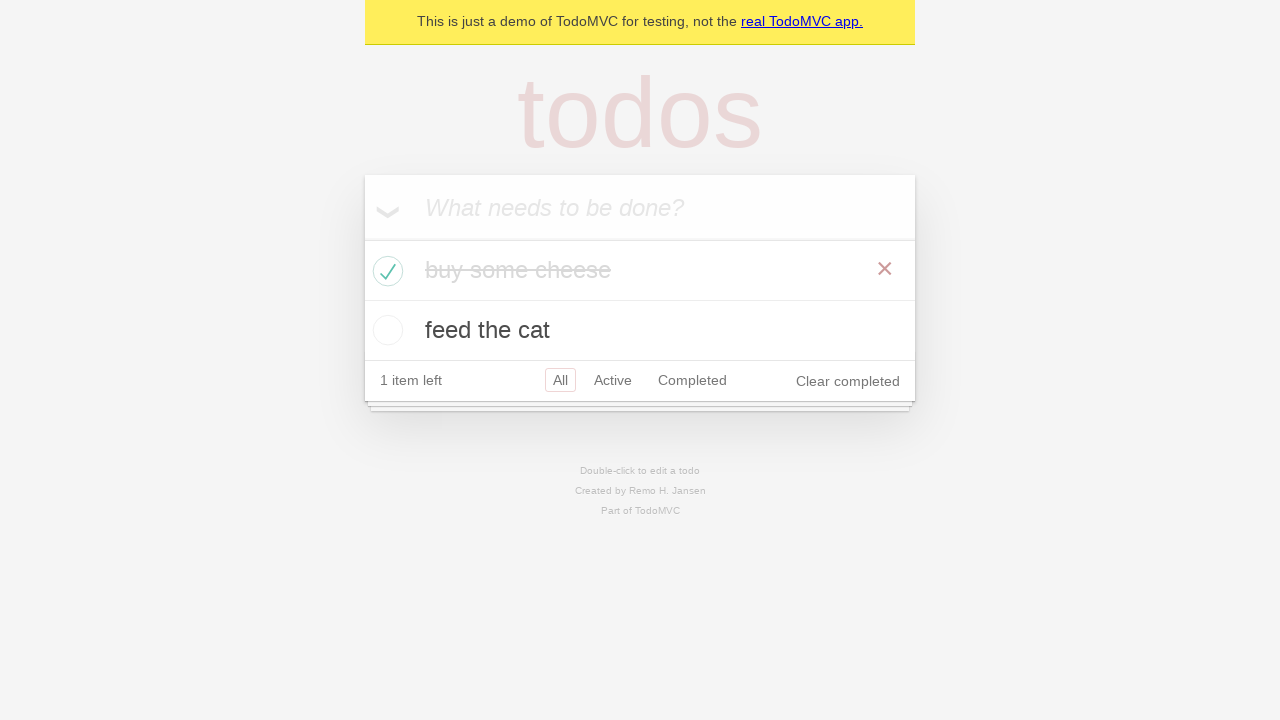